Solves a math problem on the page by reading a value, calculating the answer, filling it in, selecting checkboxes, and submitting the form

Starting URL: http://suninjuly.github.io/math.html

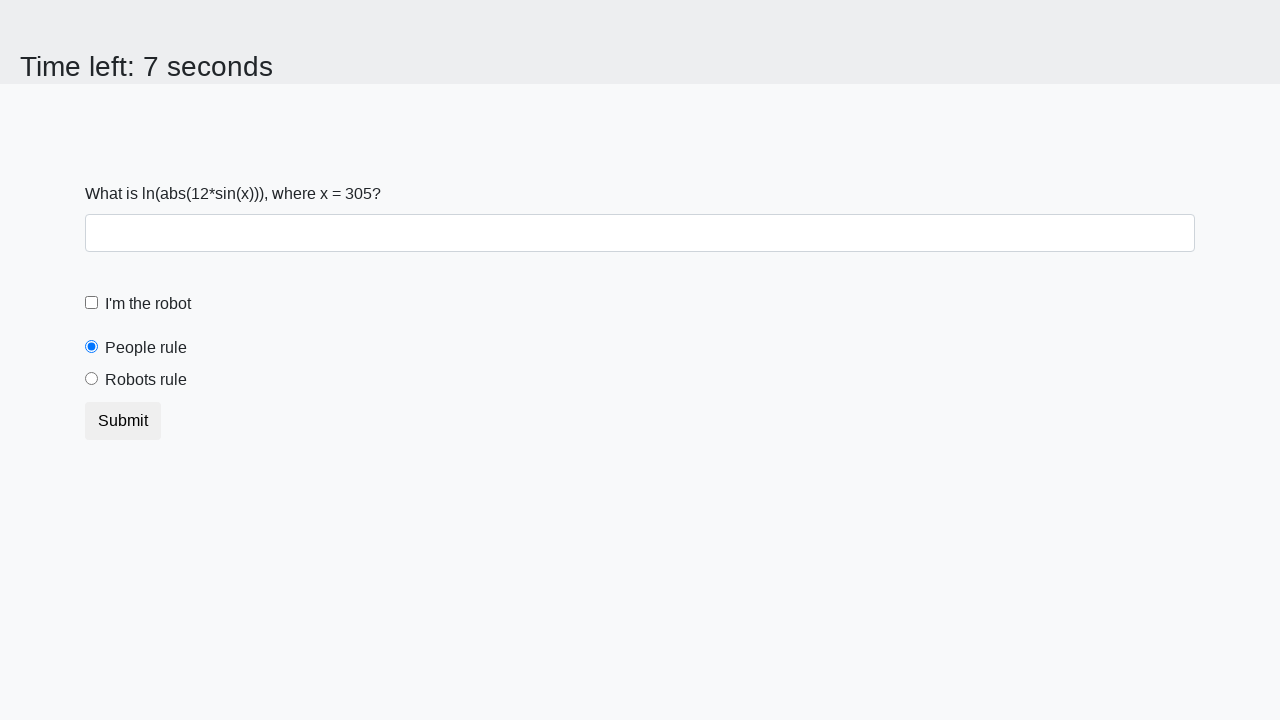

Located the input value element
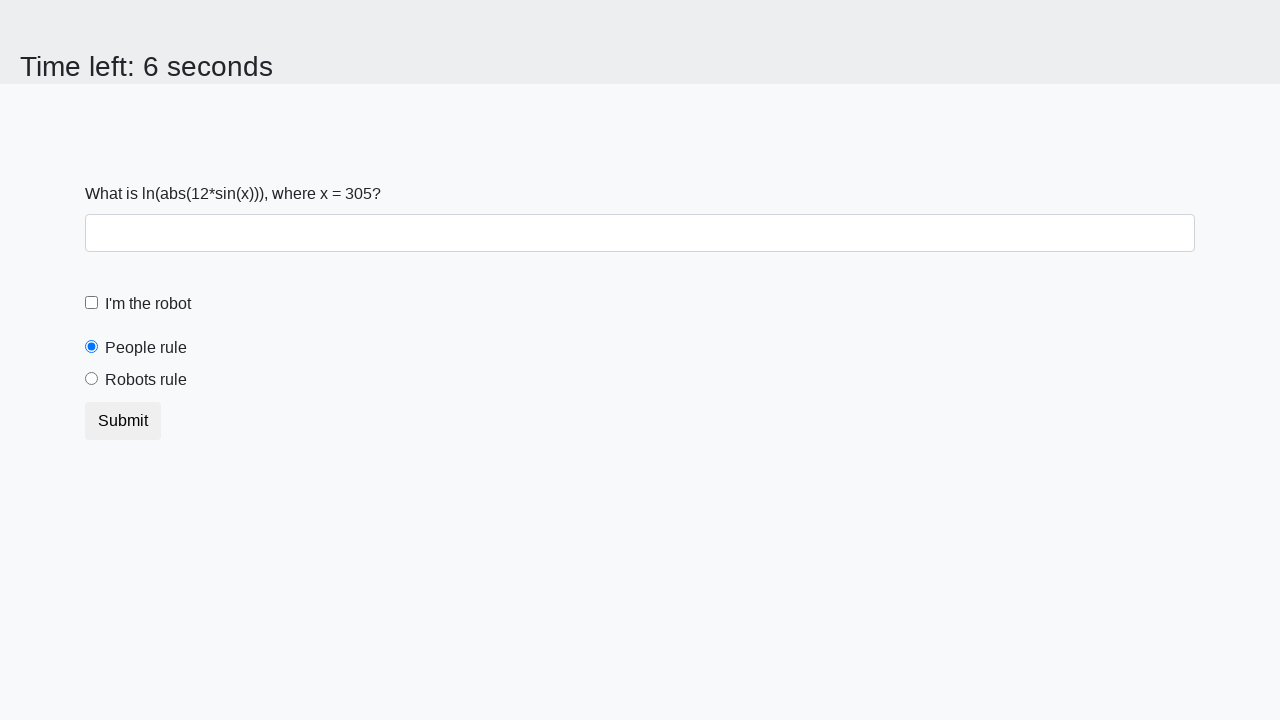

Read value from input element: 305
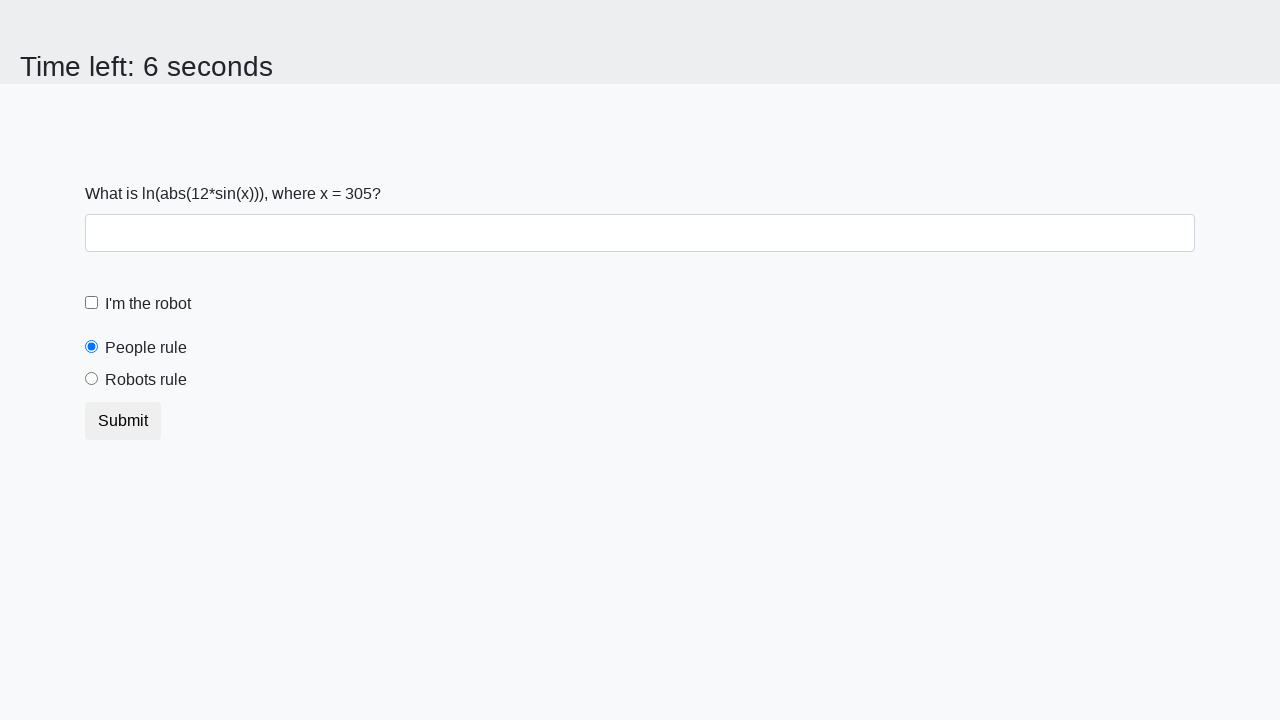

Calculated answer: 315
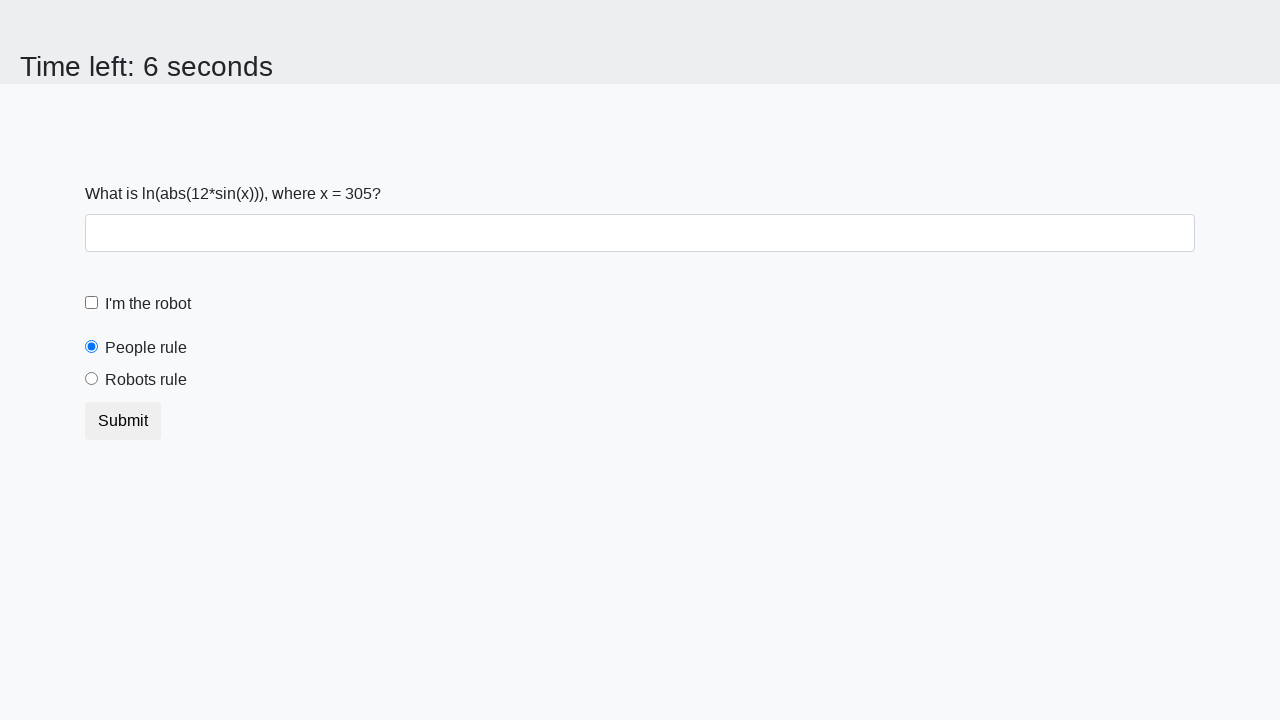

Filled answer field with value 315 on #answer
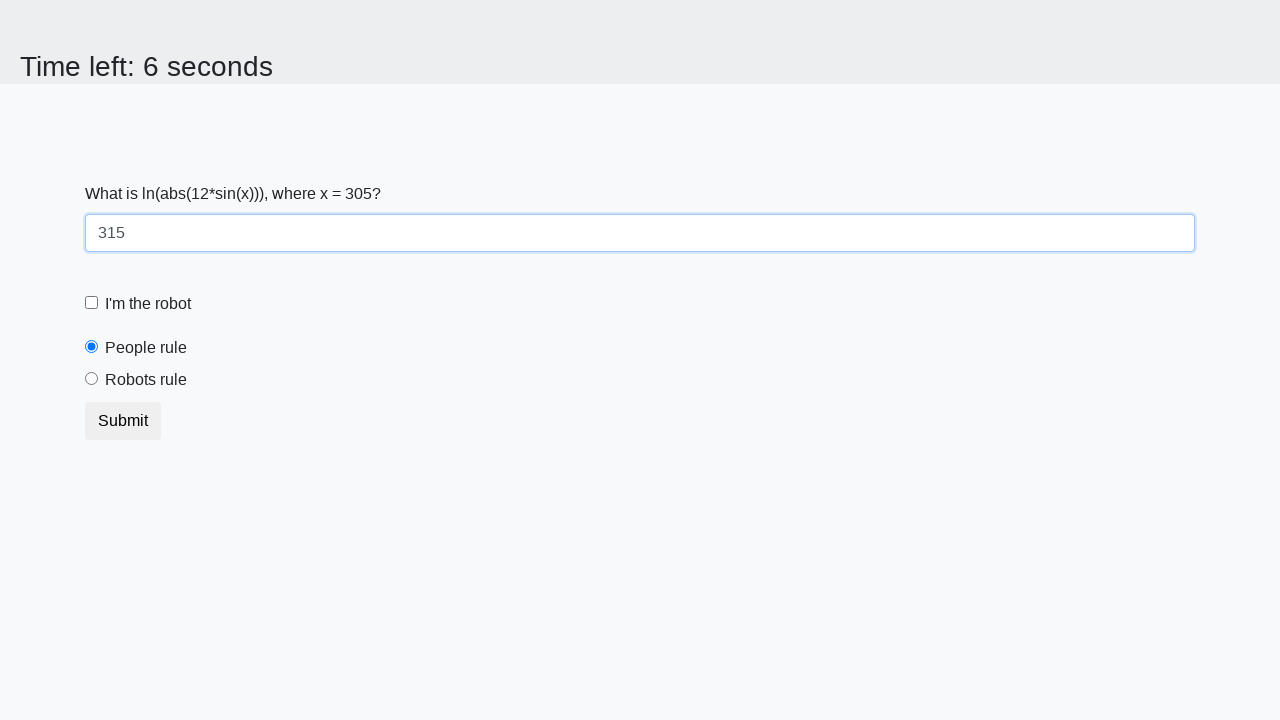

Clicked the robot checkbox at (92, 303) on #robotCheckbox
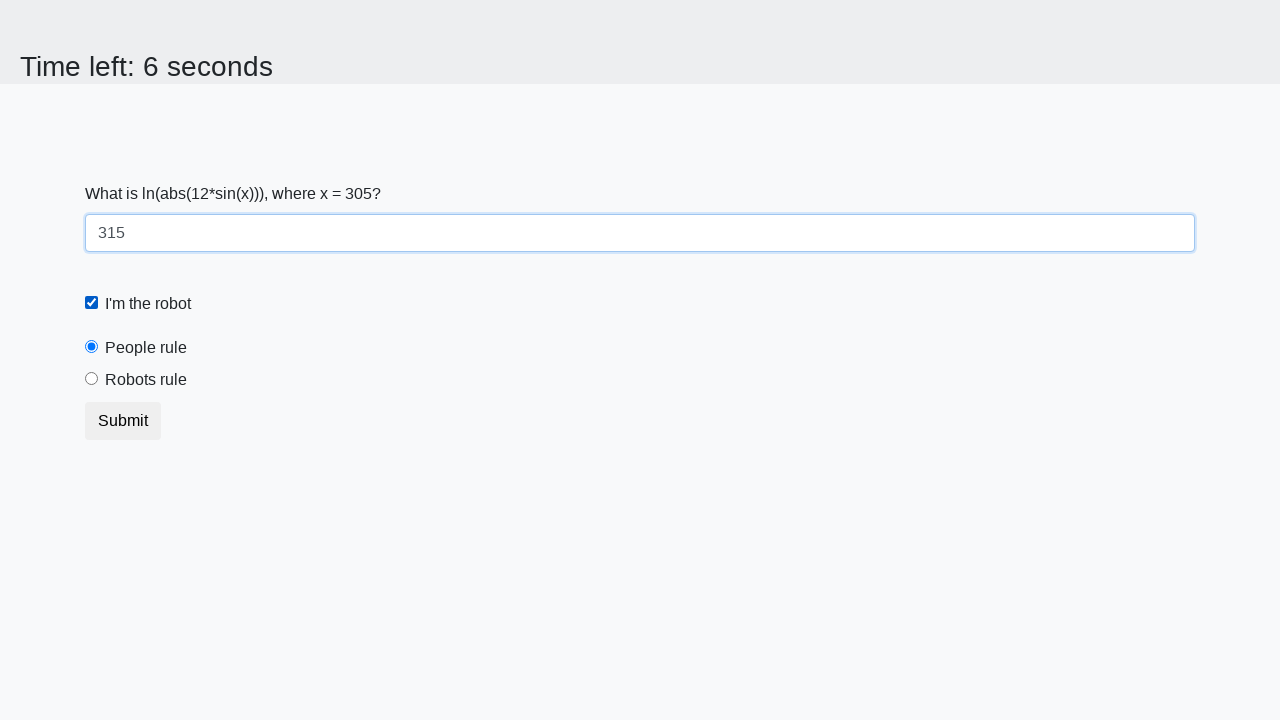

Selected the robots rule radio button at (92, 379) on #robotsRule
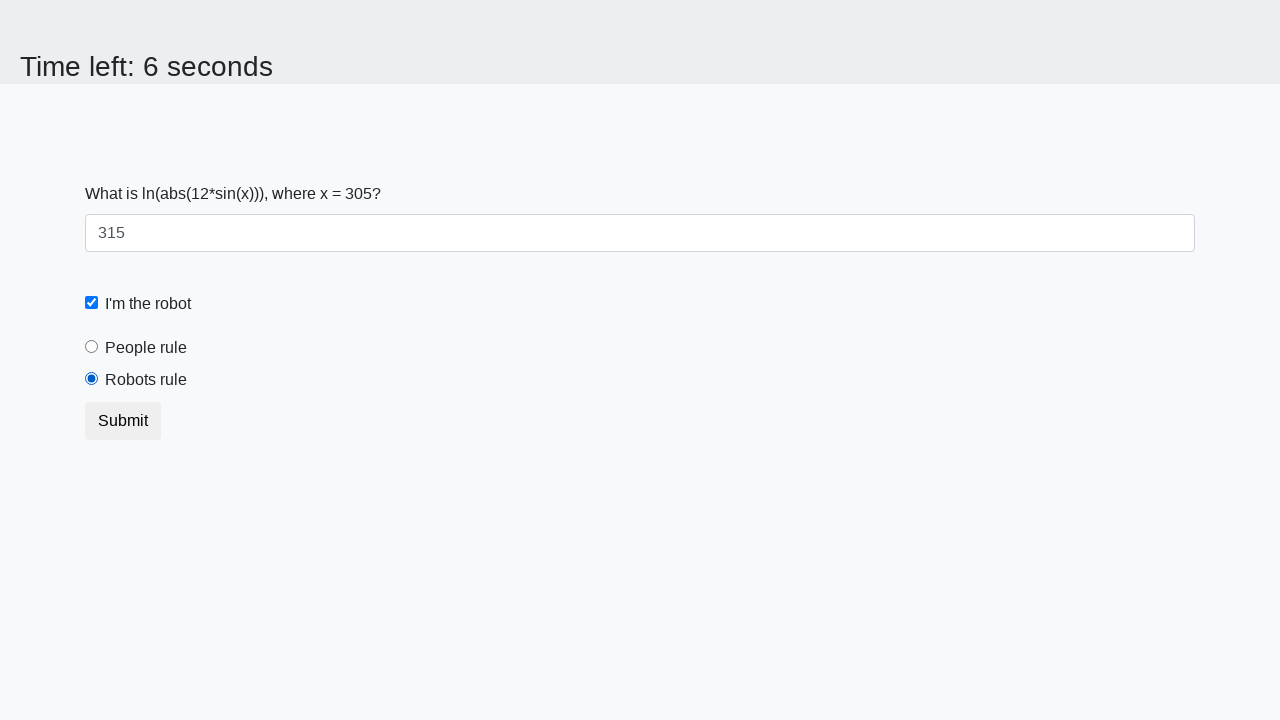

Clicked submit button to submit the form at (123, 421) on button.btn
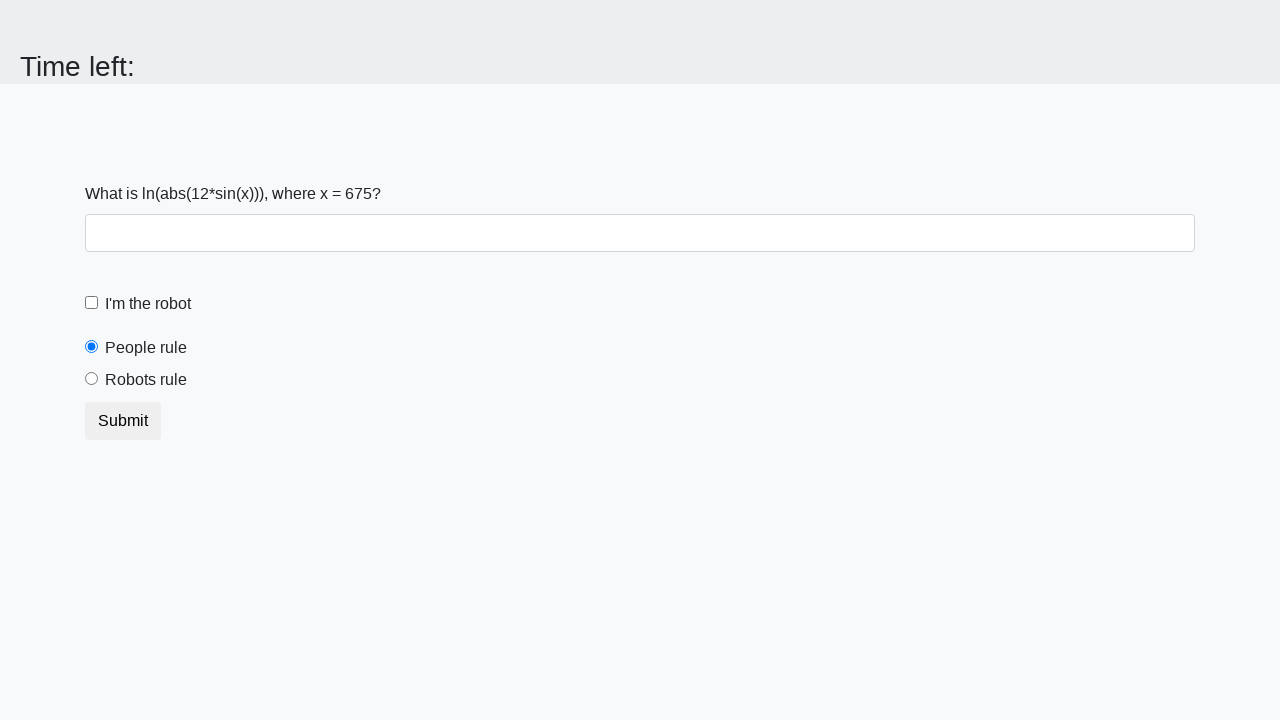

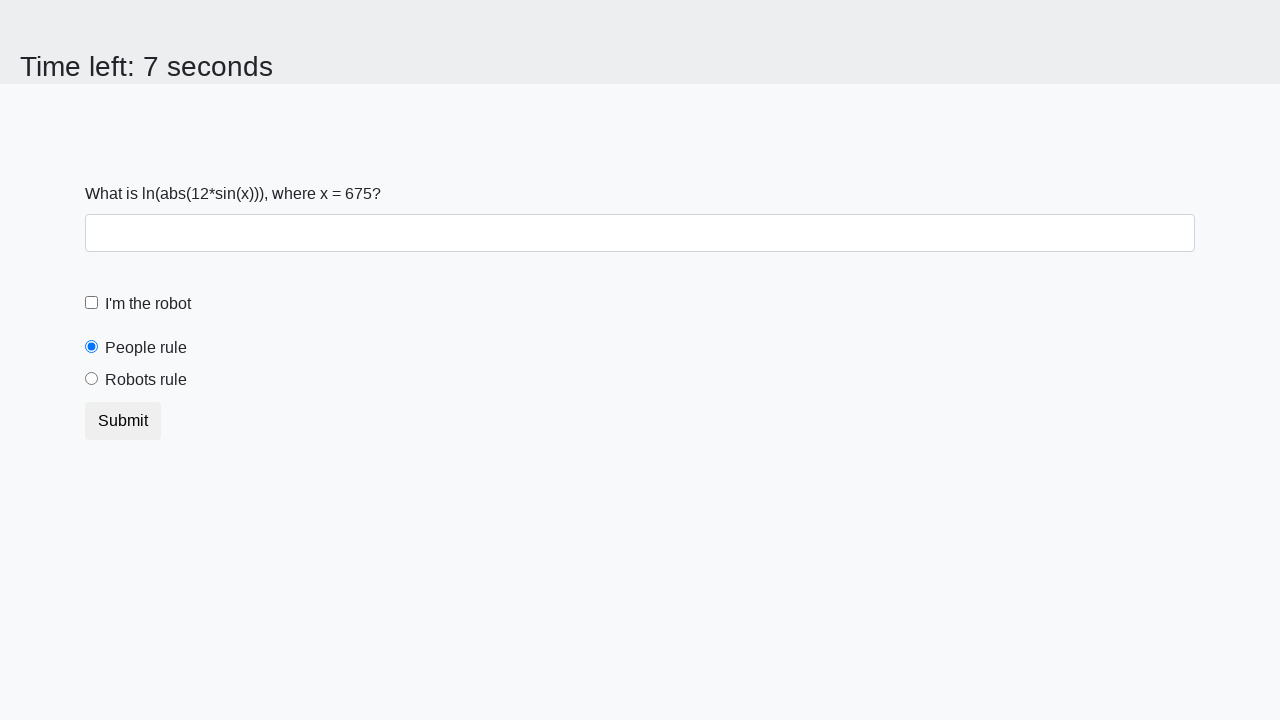